Tests table pagination functionality by verifying table structure (columns and rows count), then navigating through all pagination pages to ensure the table data loads correctly on each page.

Starting URL: https://testautomationpractice.blogspot.com/

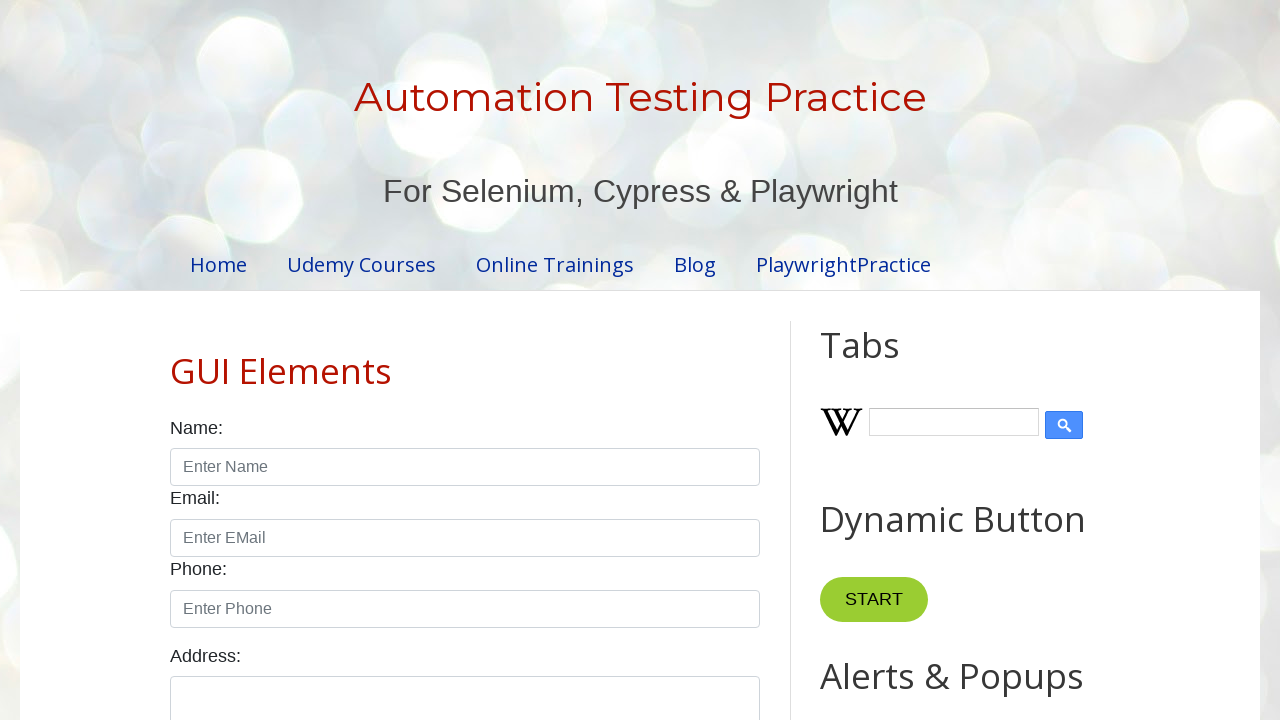

Located the product table element
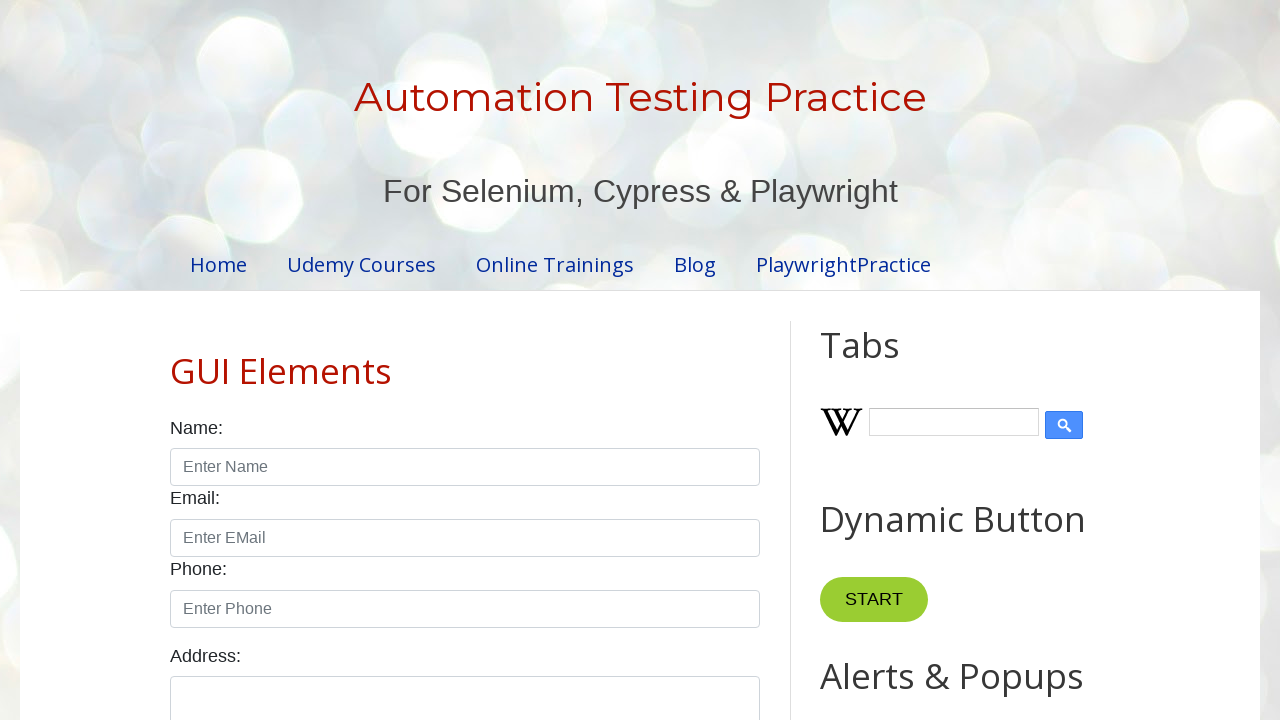

Located table header columns
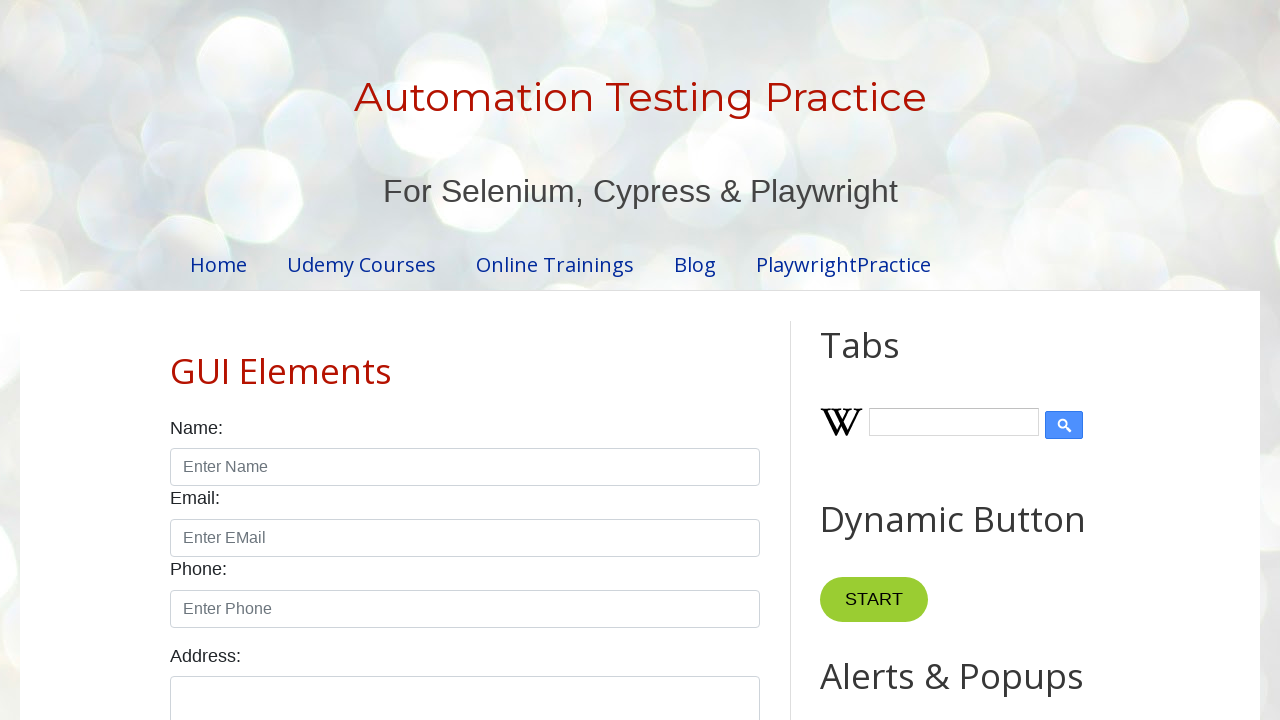

Located table body rows
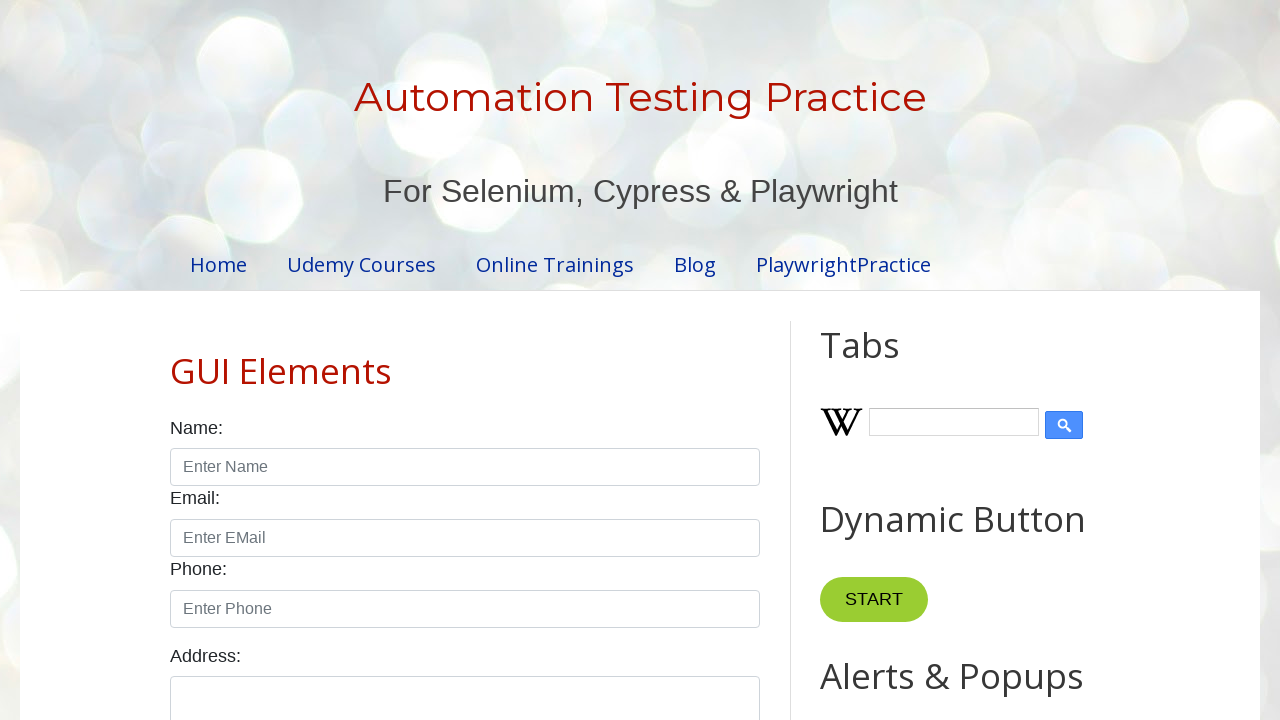

Waited for product table to be visible
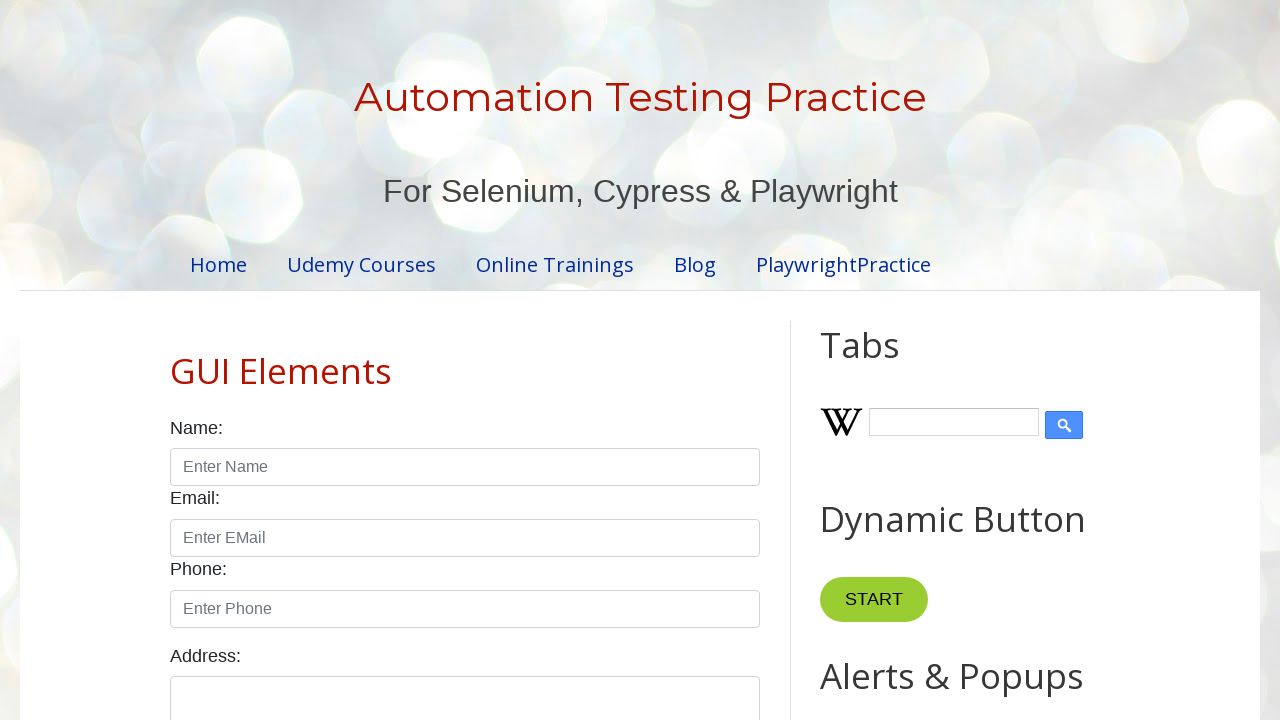

Verified table has 4 columns as expected
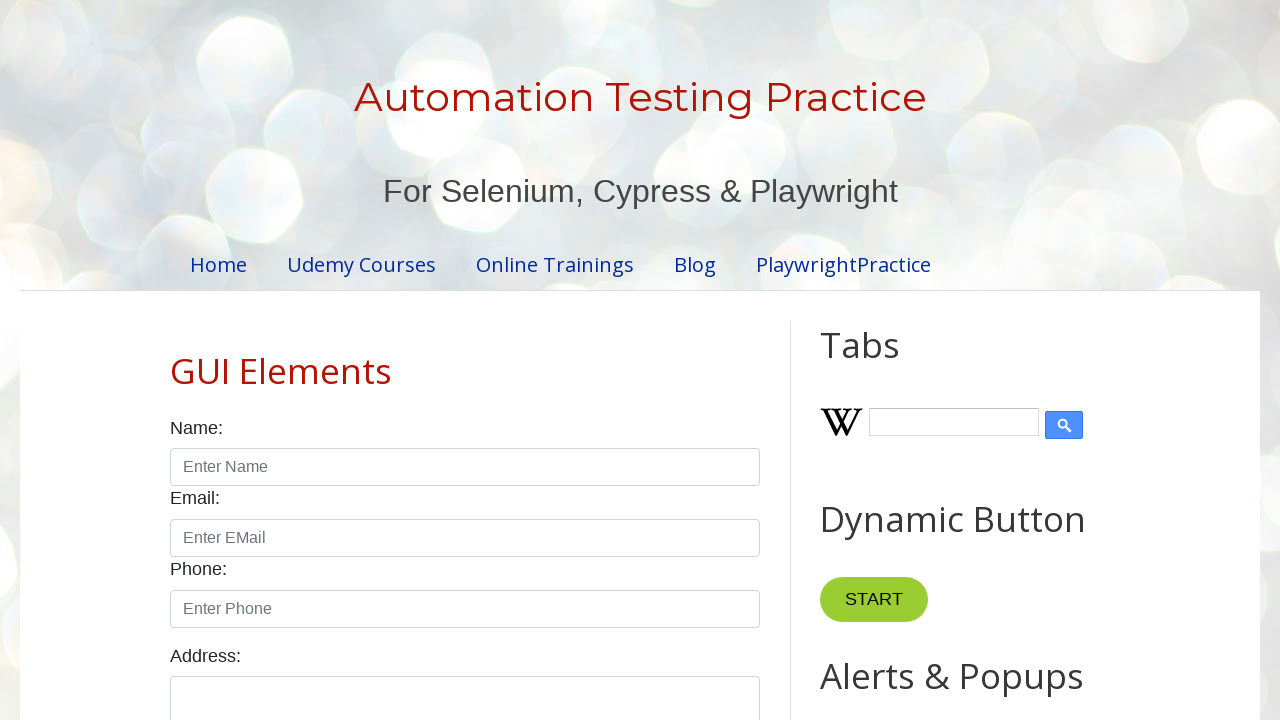

Verified table has 5 rows as expected
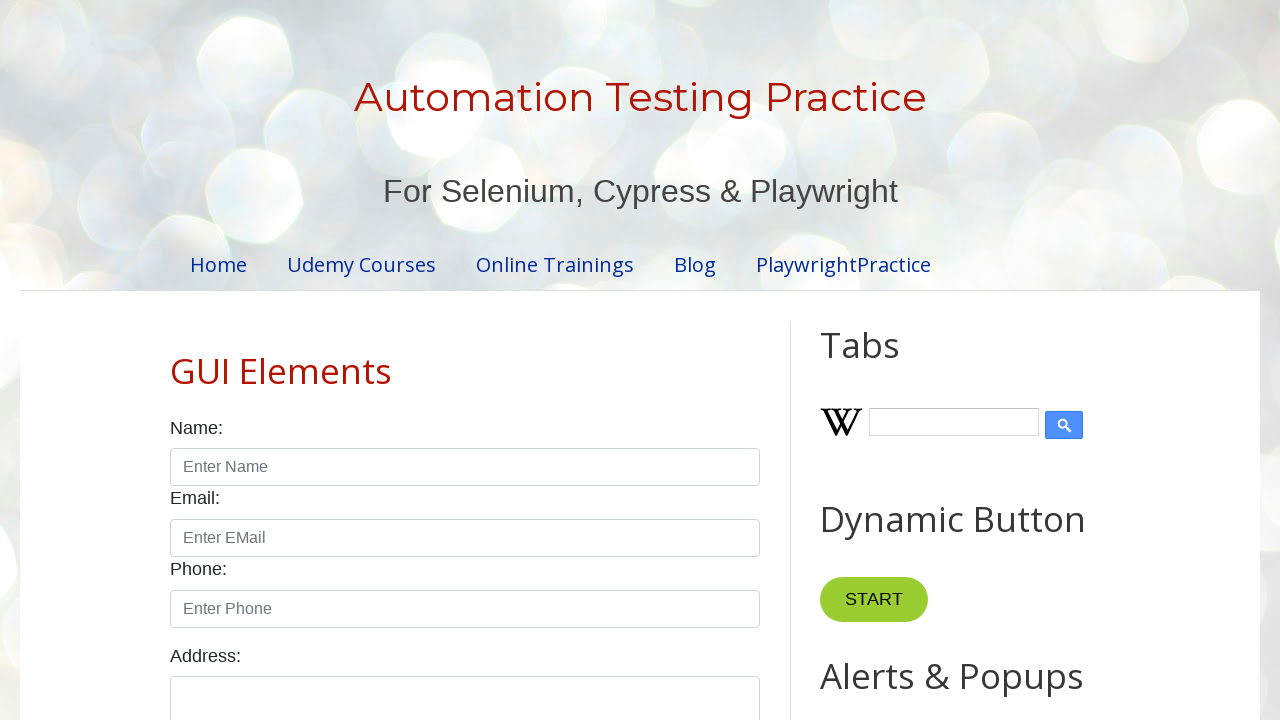

Located pagination links
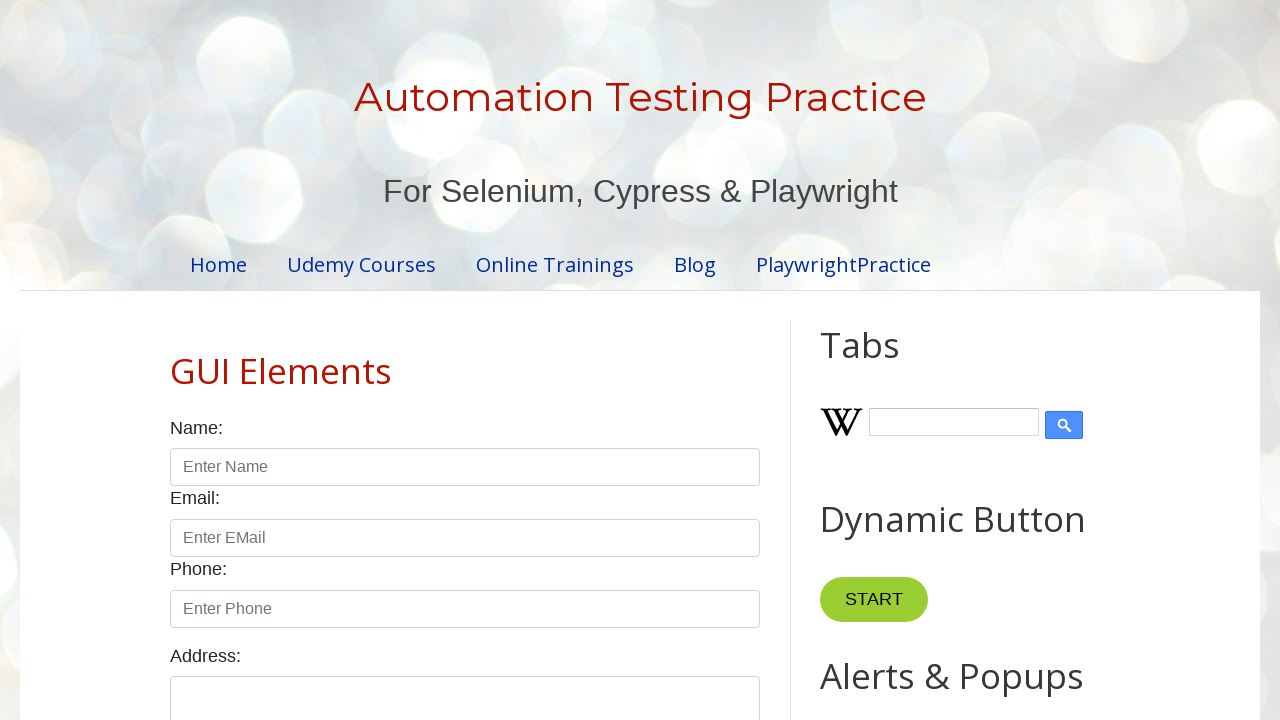

Found 4 pagination page links
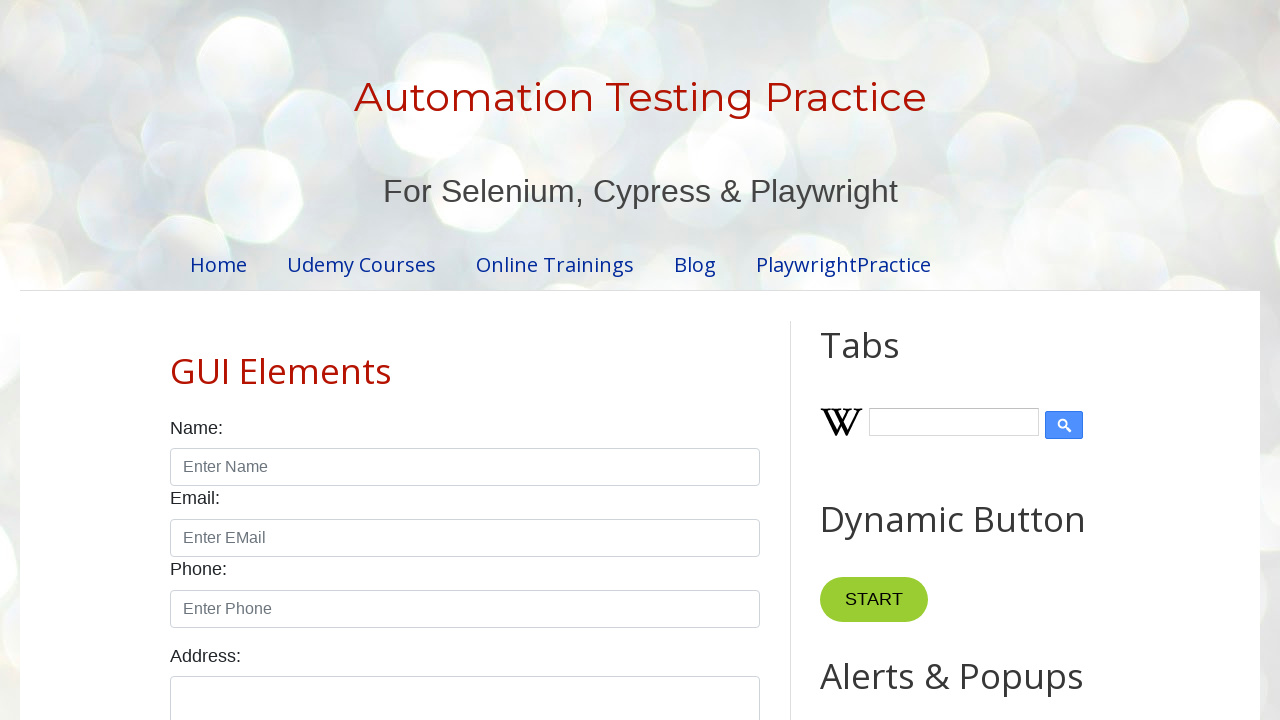

Verified table rows are present on page 1
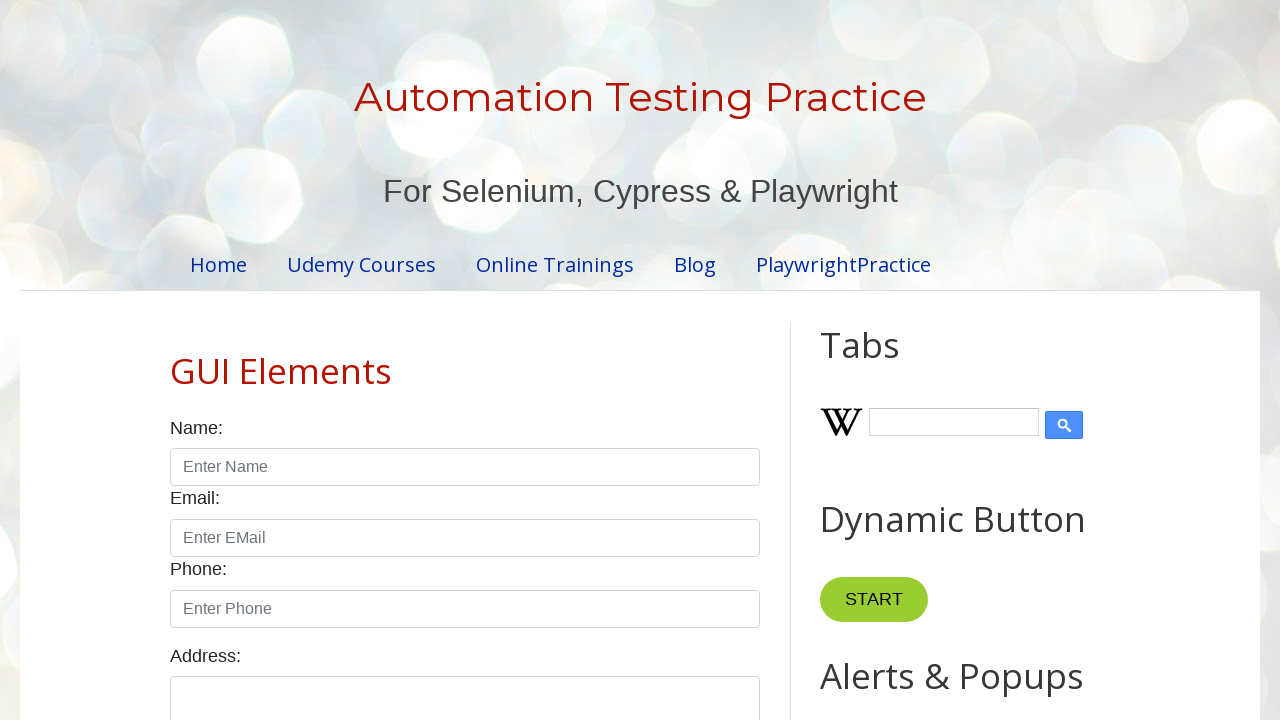

Clicked pagination link to navigate to page 2 at (456, 361) on #pagination li a >> nth=1
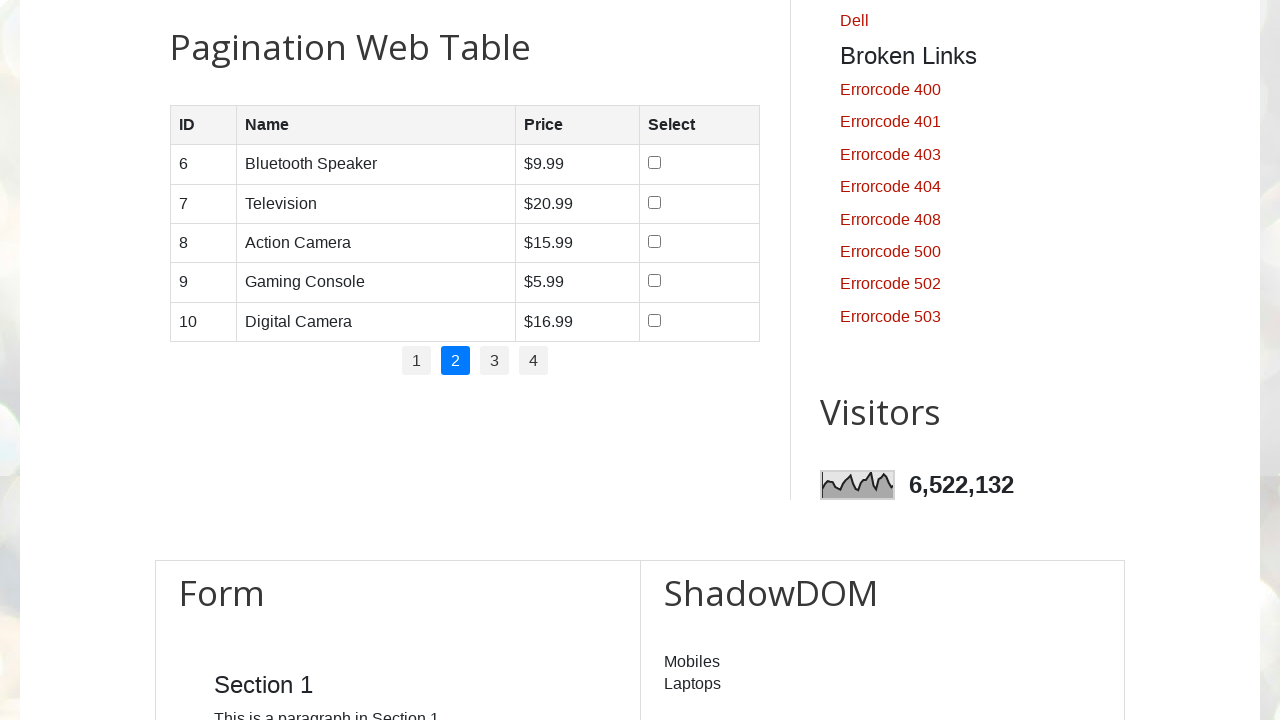

Waited for table to update after pagination click
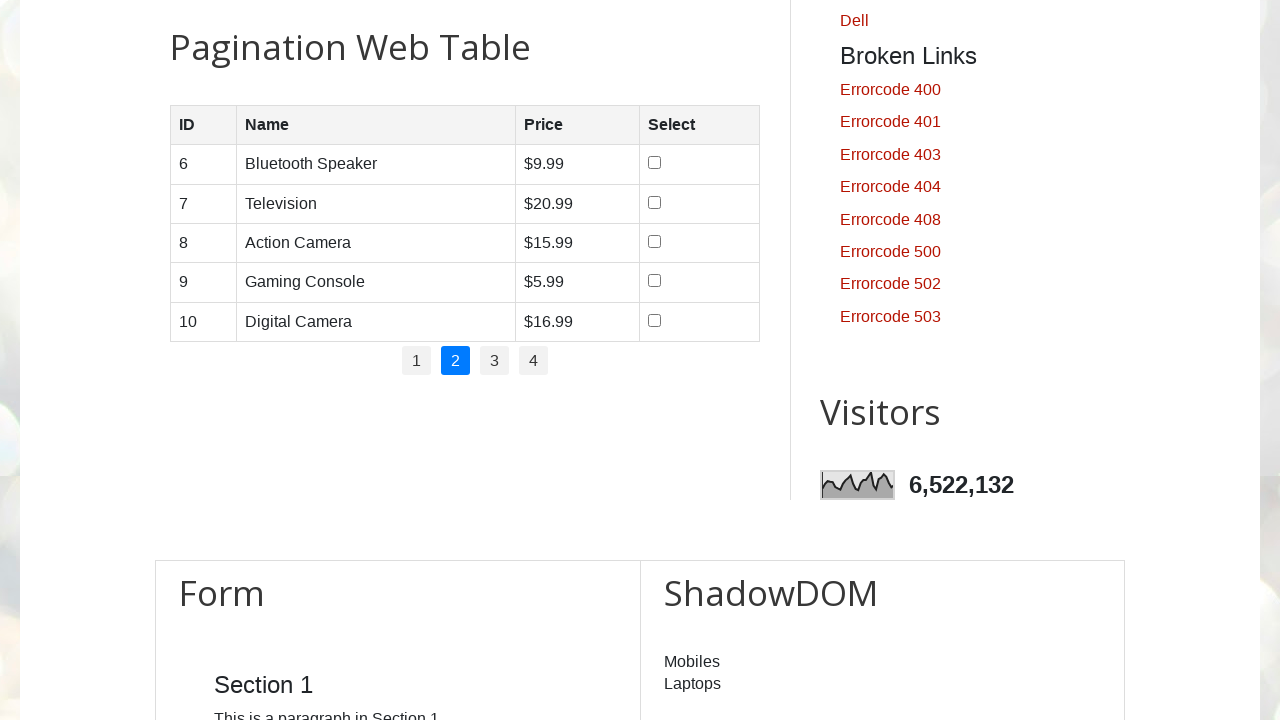

Verified table rows are present on page 2
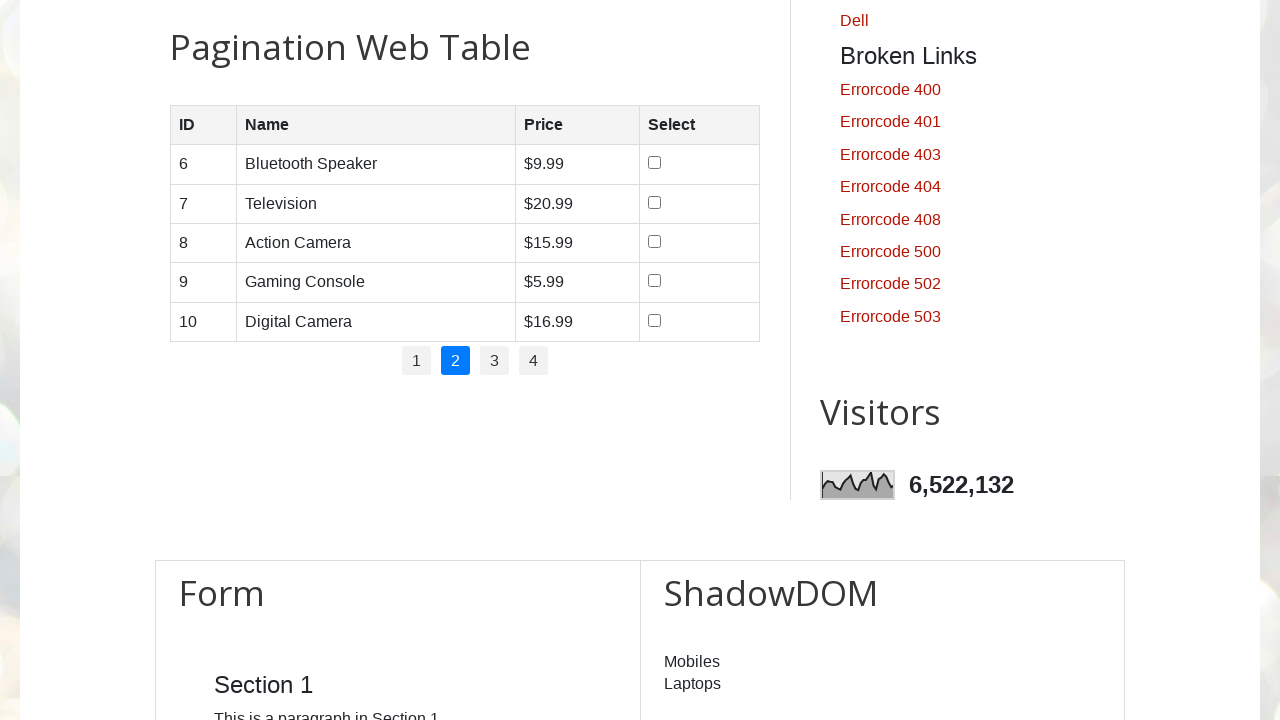

Clicked pagination link to navigate to page 3 at (494, 361) on #pagination li a >> nth=2
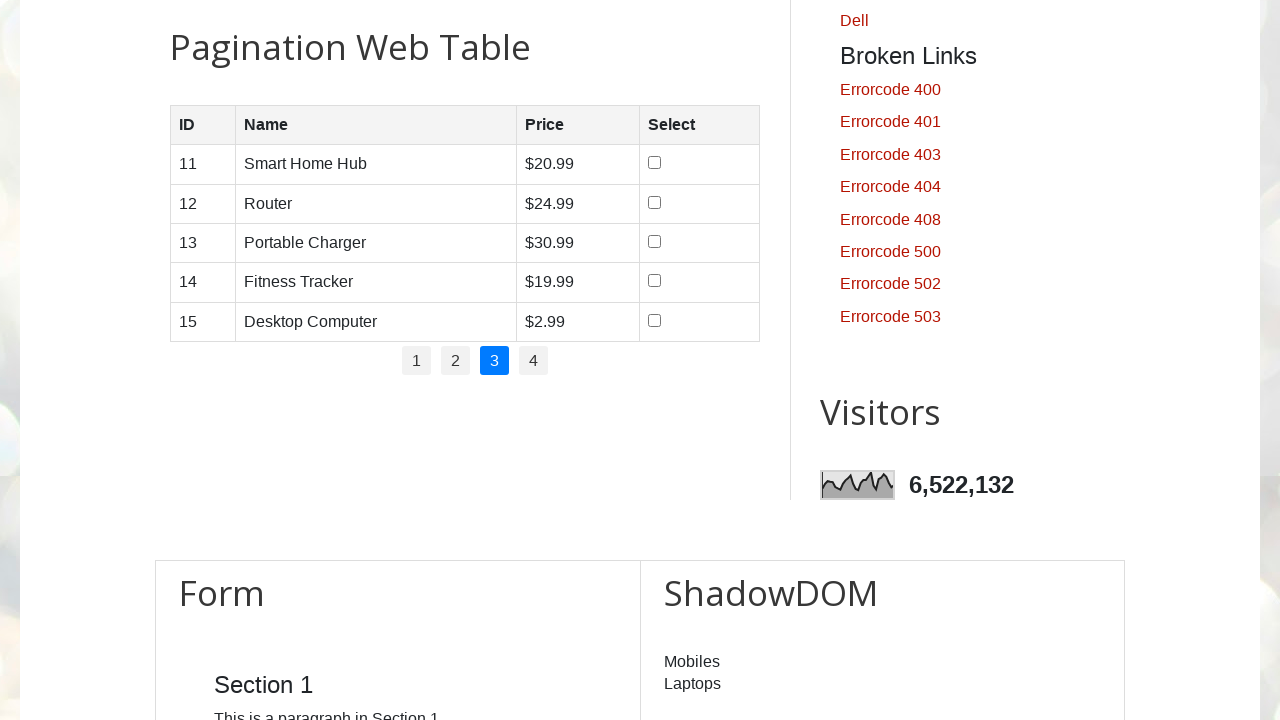

Waited for table to update after pagination click
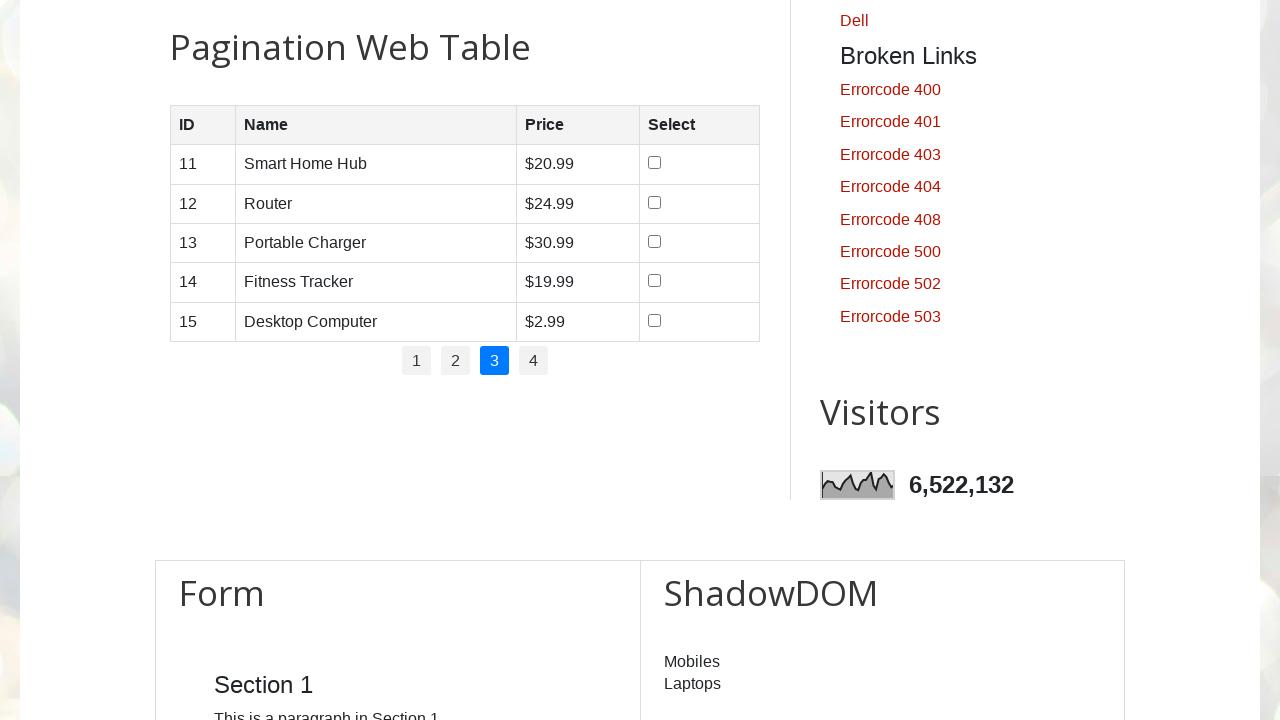

Verified table rows are present on page 3
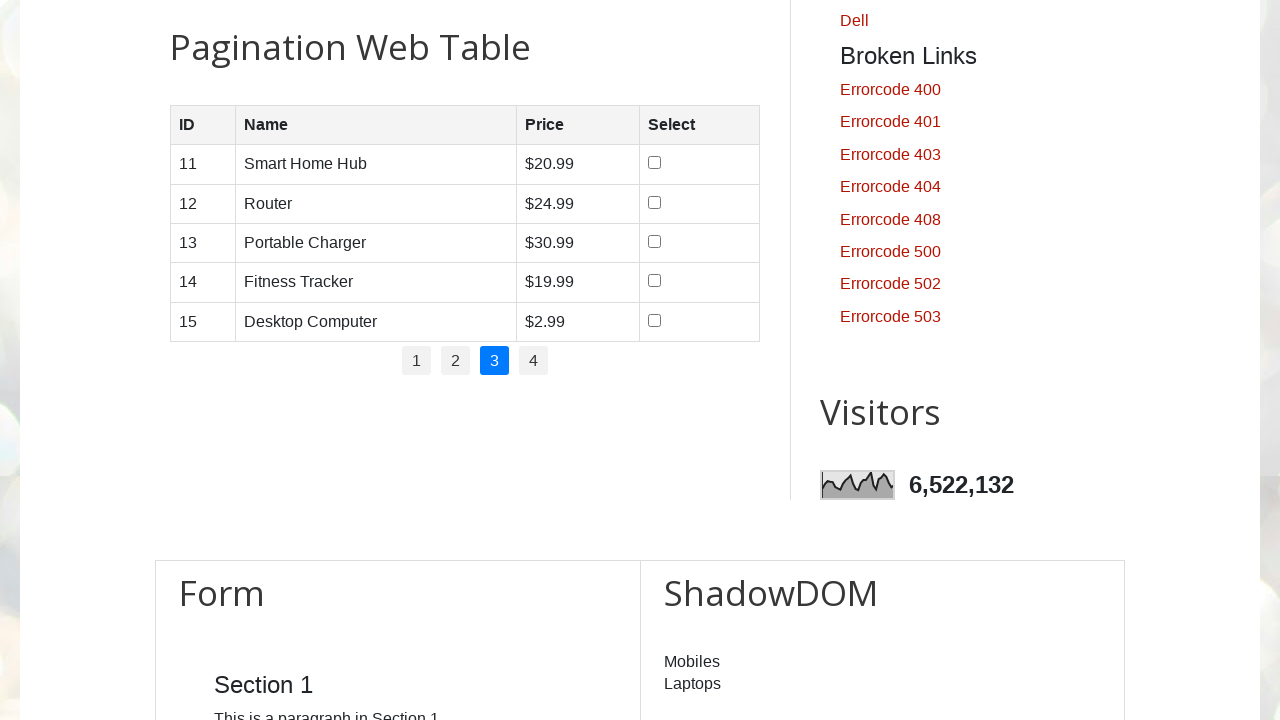

Clicked pagination link to navigate to page 4 at (534, 361) on #pagination li a >> nth=3
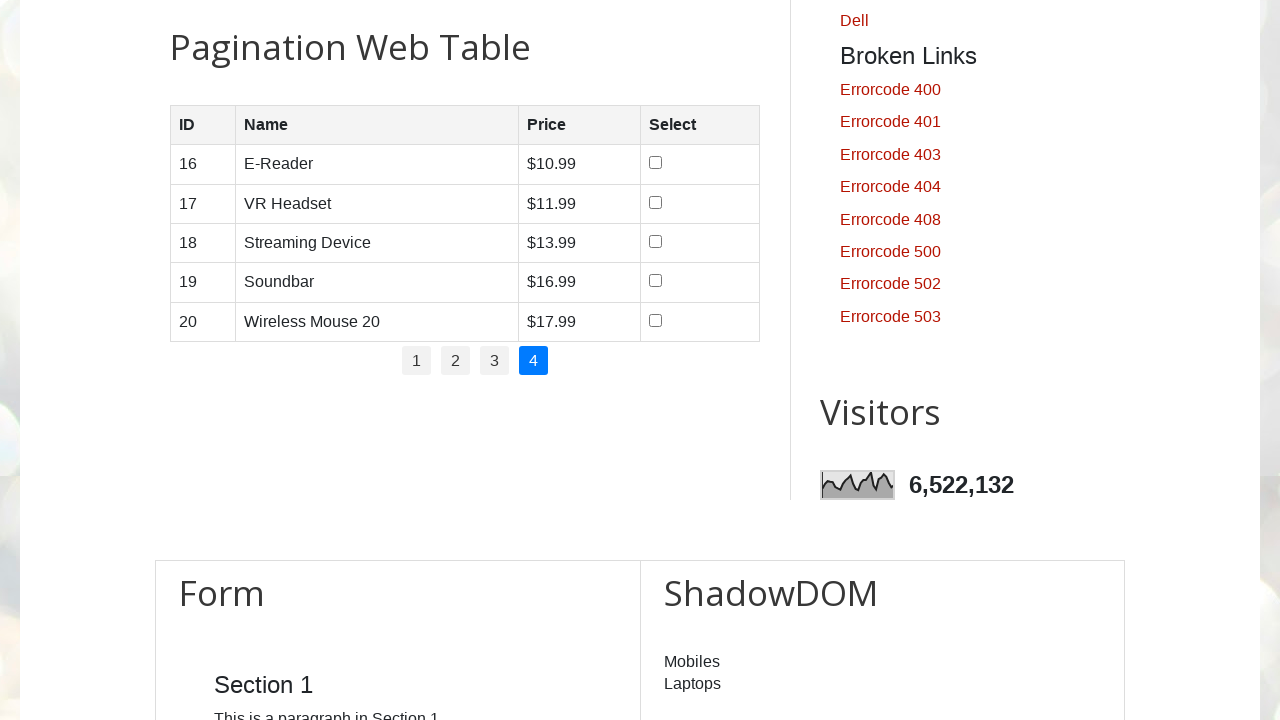

Waited for table to update after pagination click
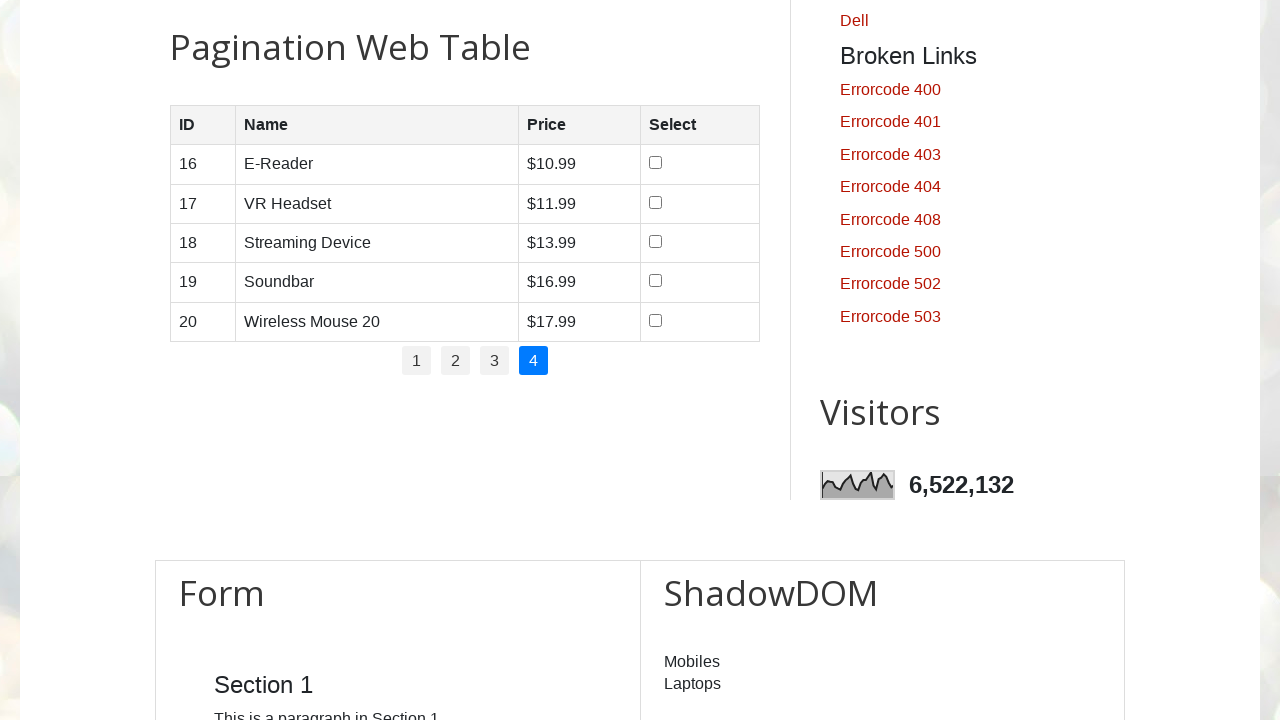

Verified table rows are present on page 4
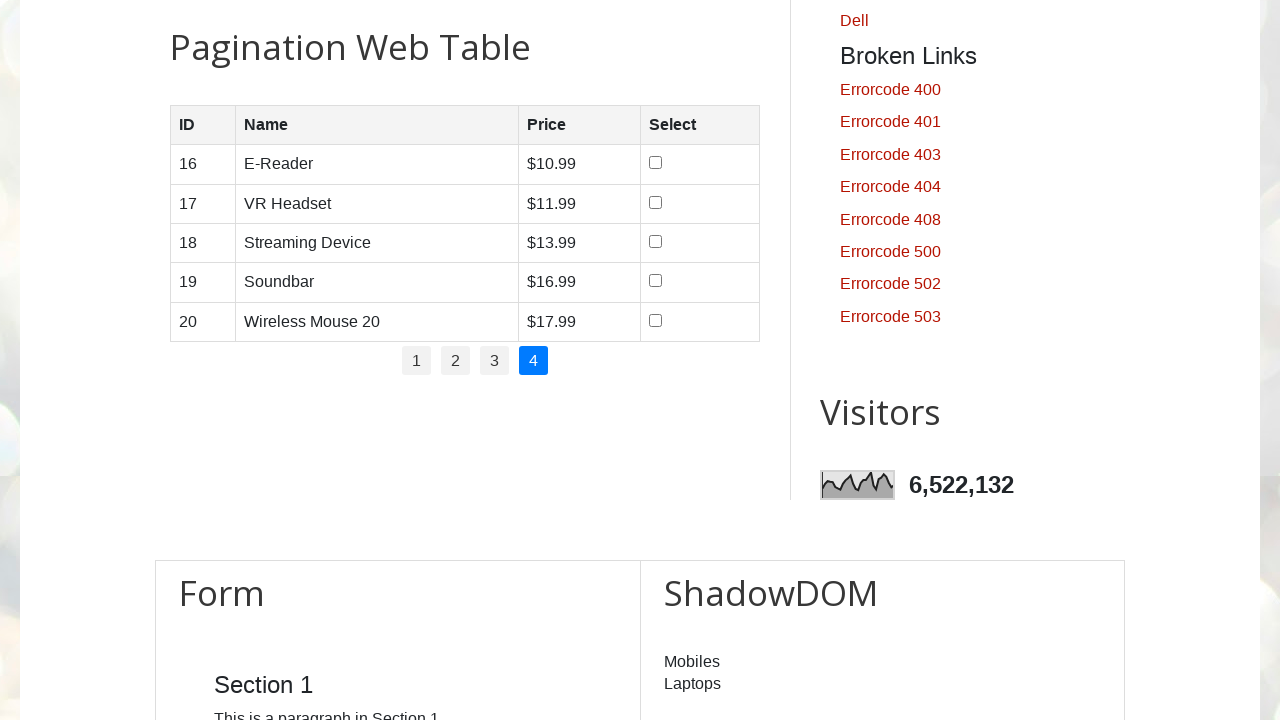

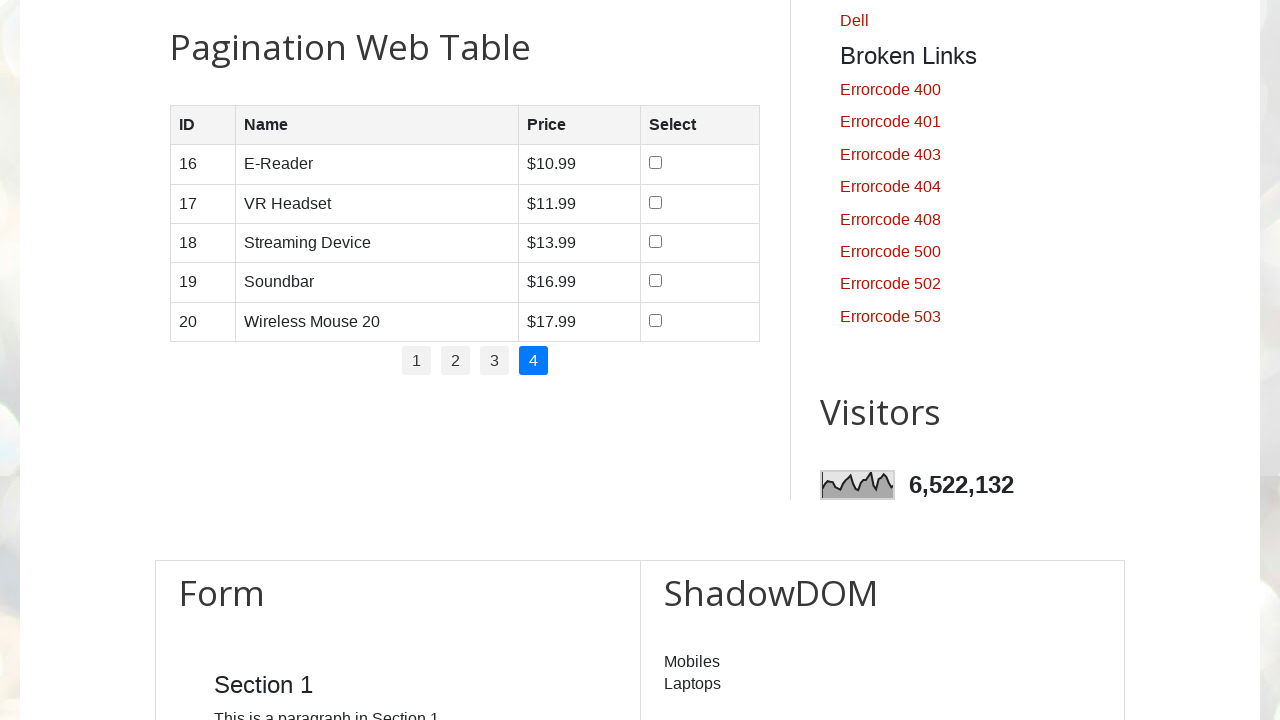